Tests that the Due column in table 1 sorts correctly in descending order by clicking the column header twice and verifying values are ordered from highest to lowest

Starting URL: http://the-internet.herokuapp.com/tables

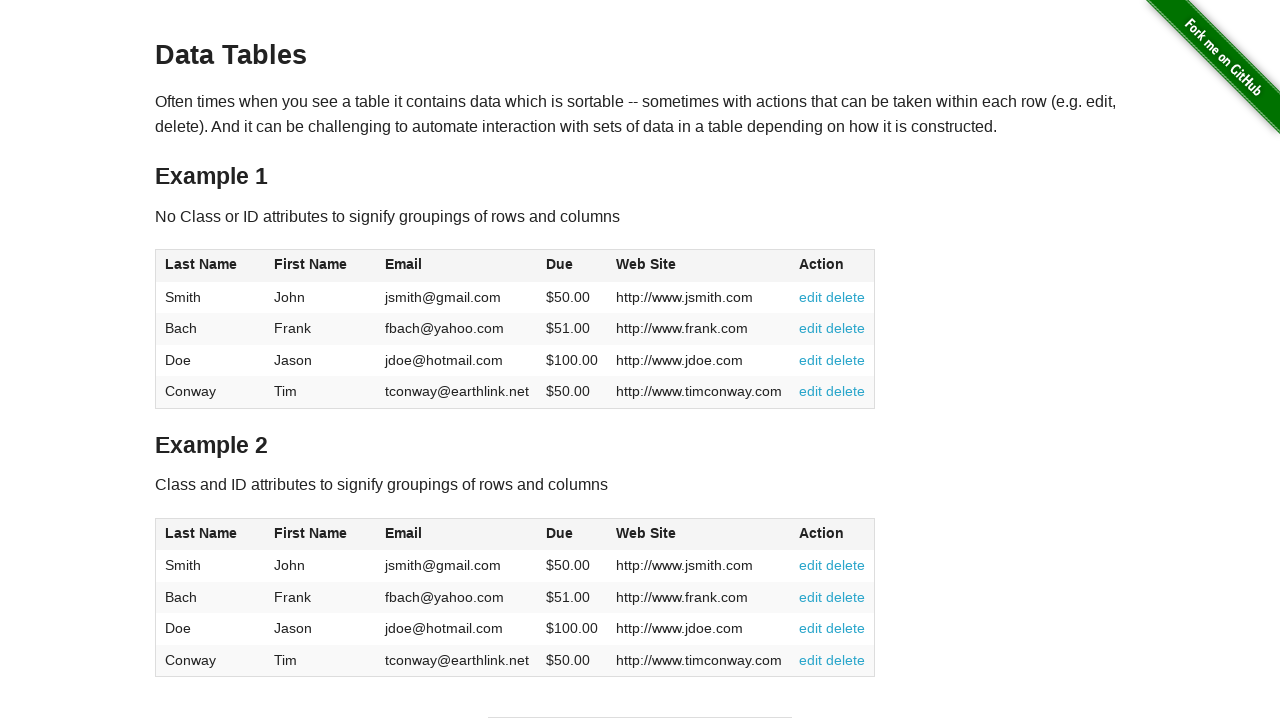

Clicked Due column header first time at (572, 266) on #table1 thead tr th:nth-of-type(4)
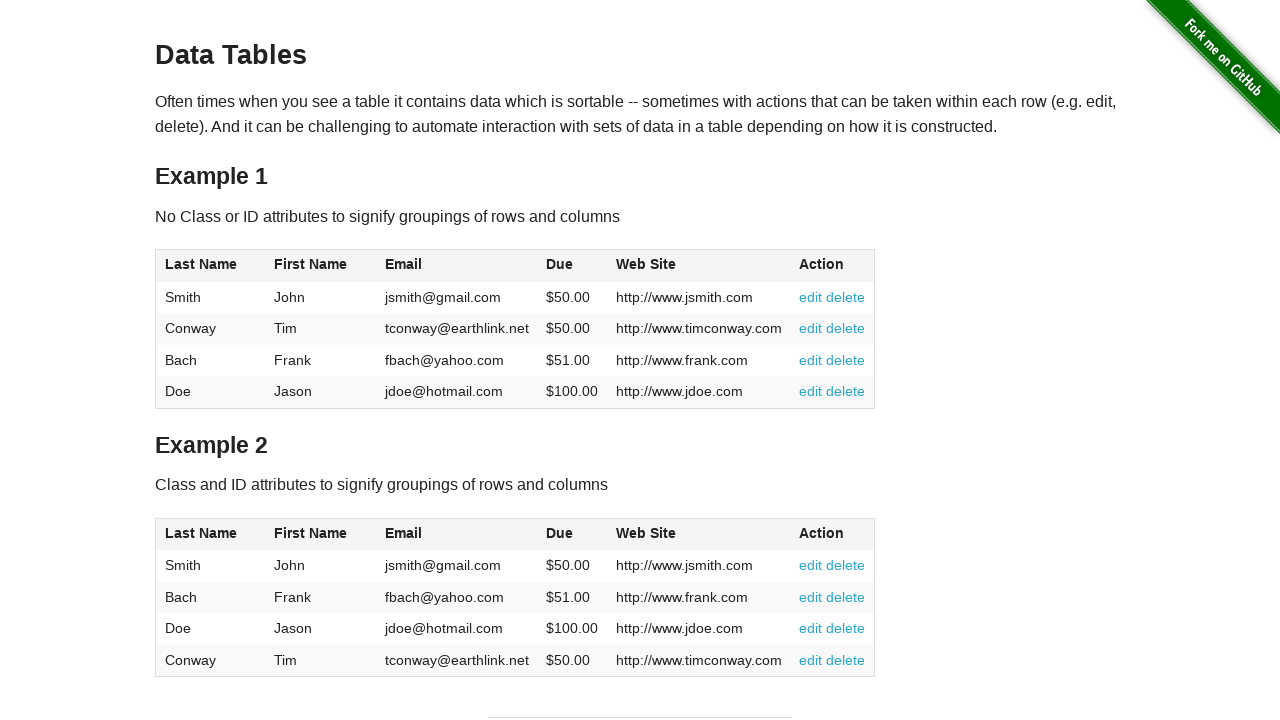

Clicked Due column header second time to sort descending at (572, 266) on #table1 thead tr th:nth-of-type(4)
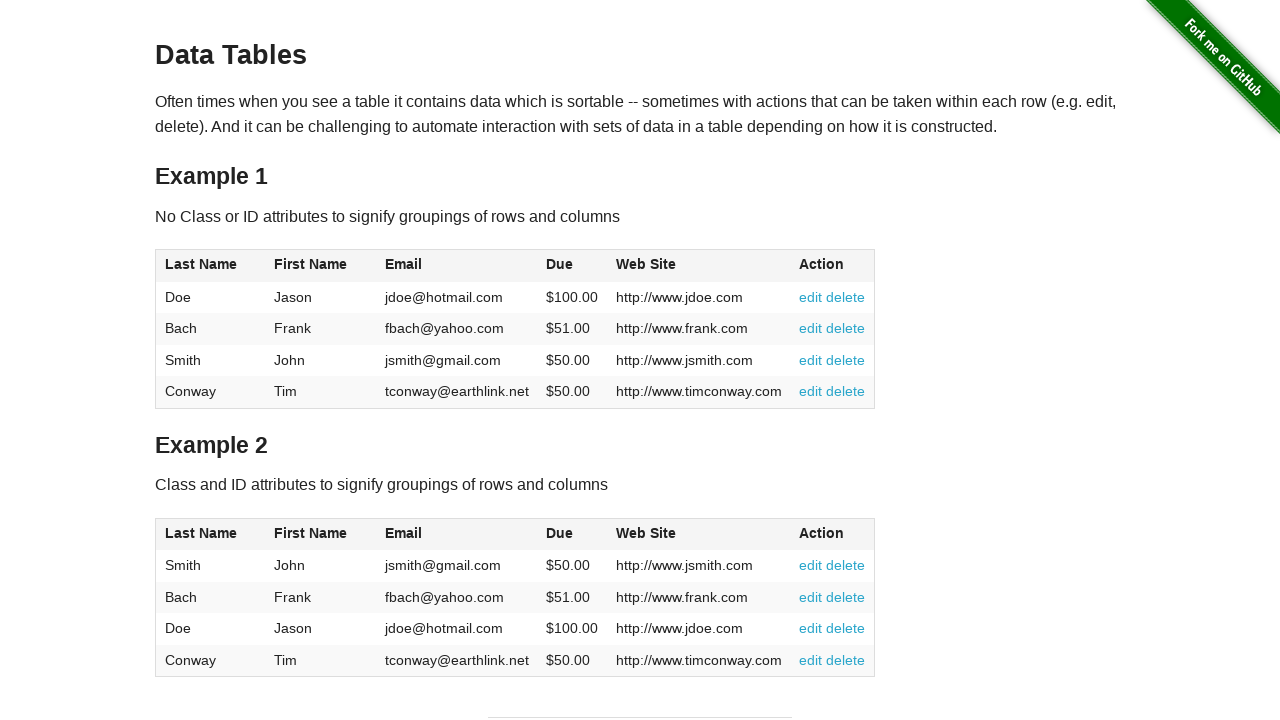

Table Due column values loaded
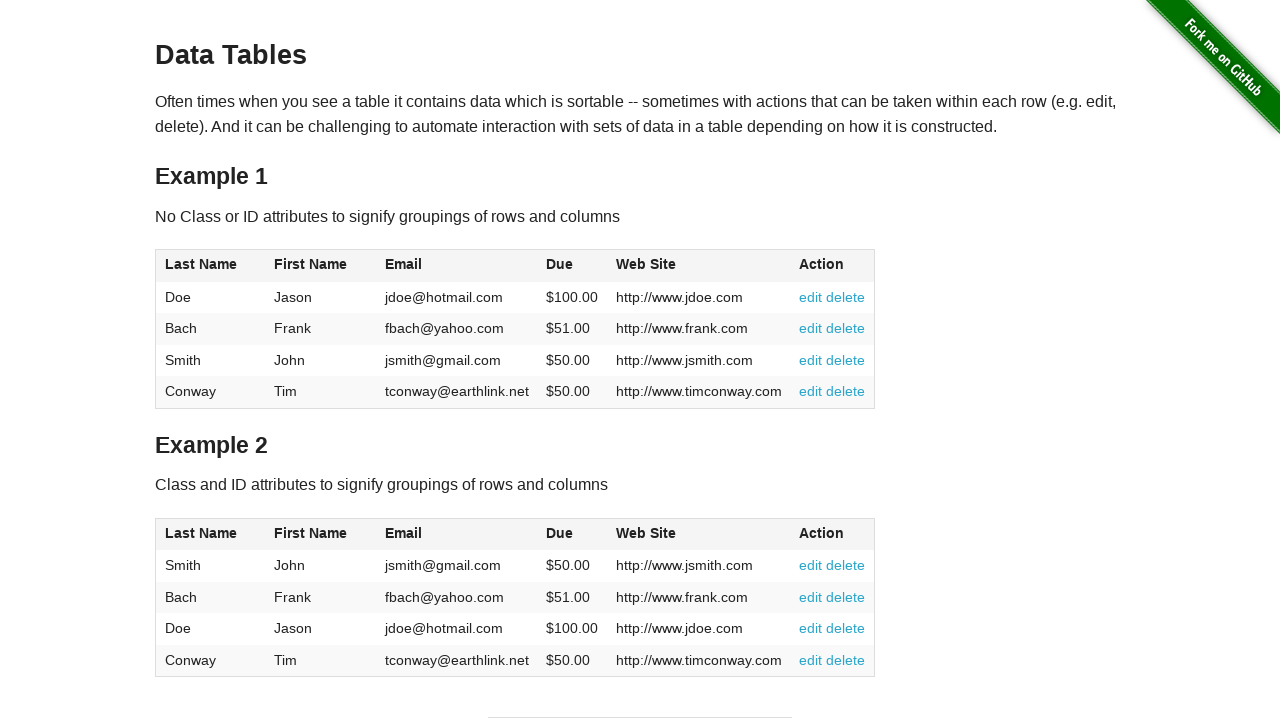

Retrieved all Due column cells from table
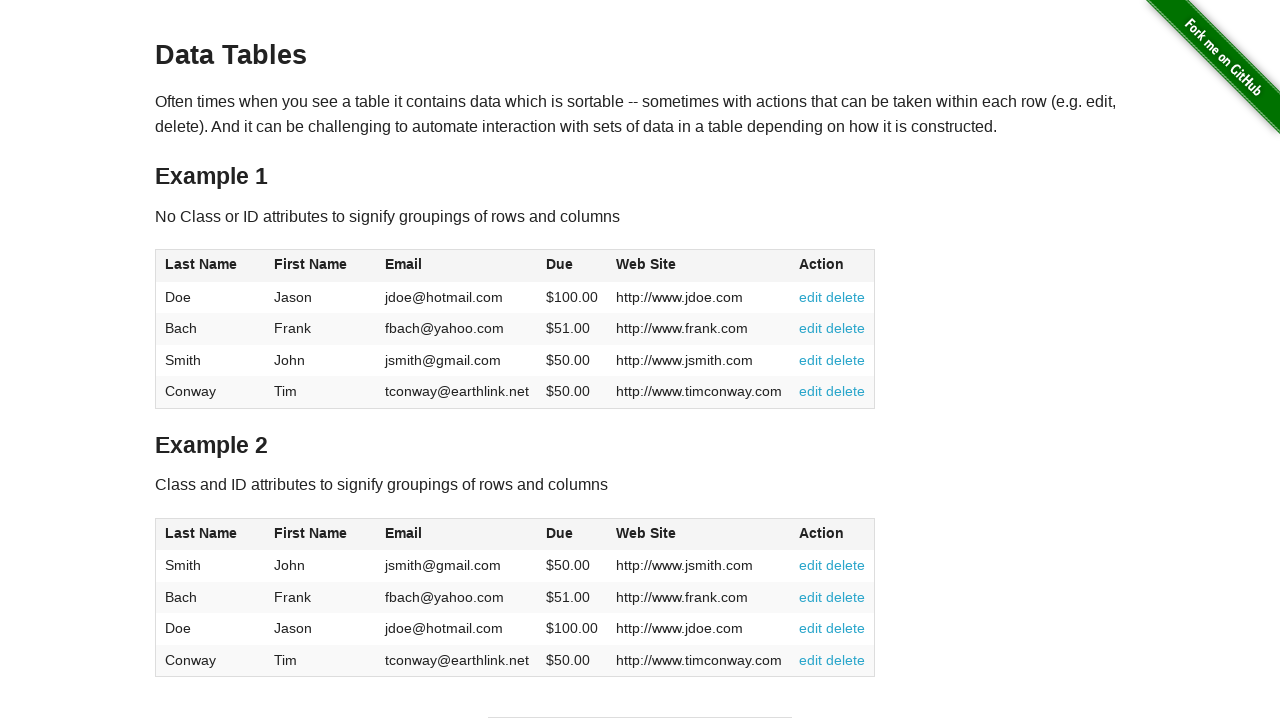

Extracted and converted 4 Due values to floats
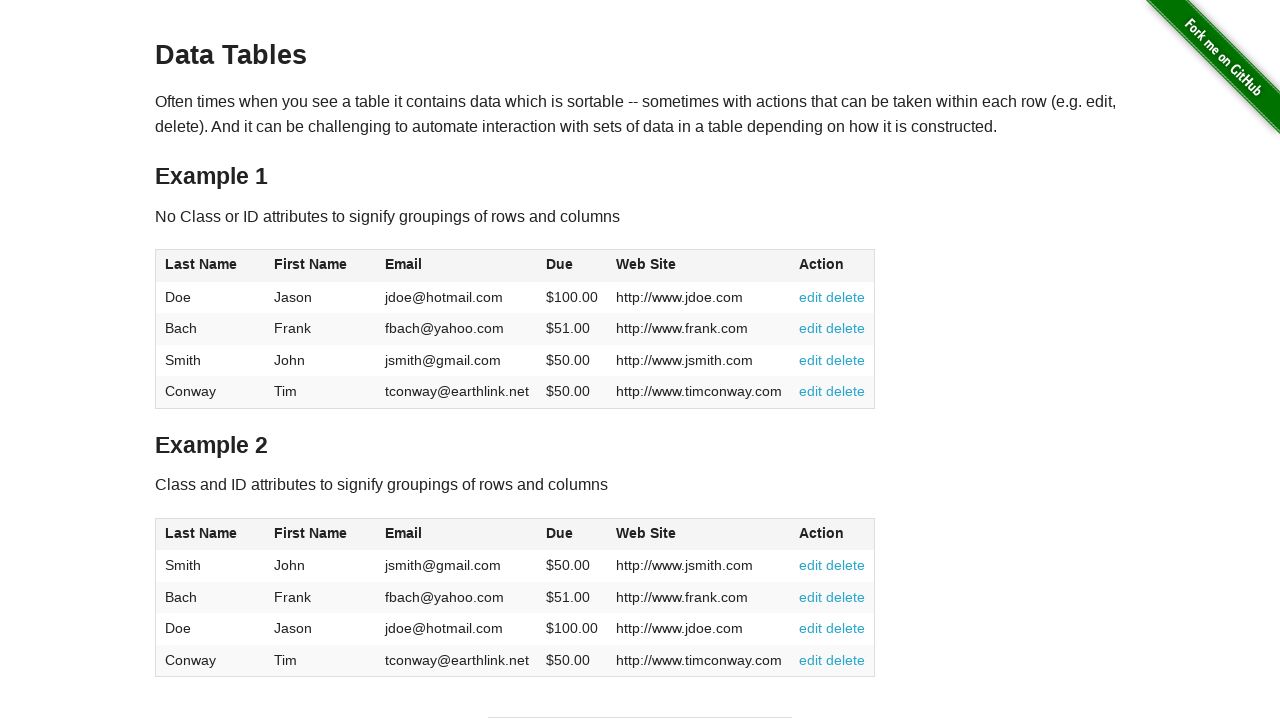

Verified Due column values are sorted in descending order: [100.0, 51.0, 50.0, 50.0]
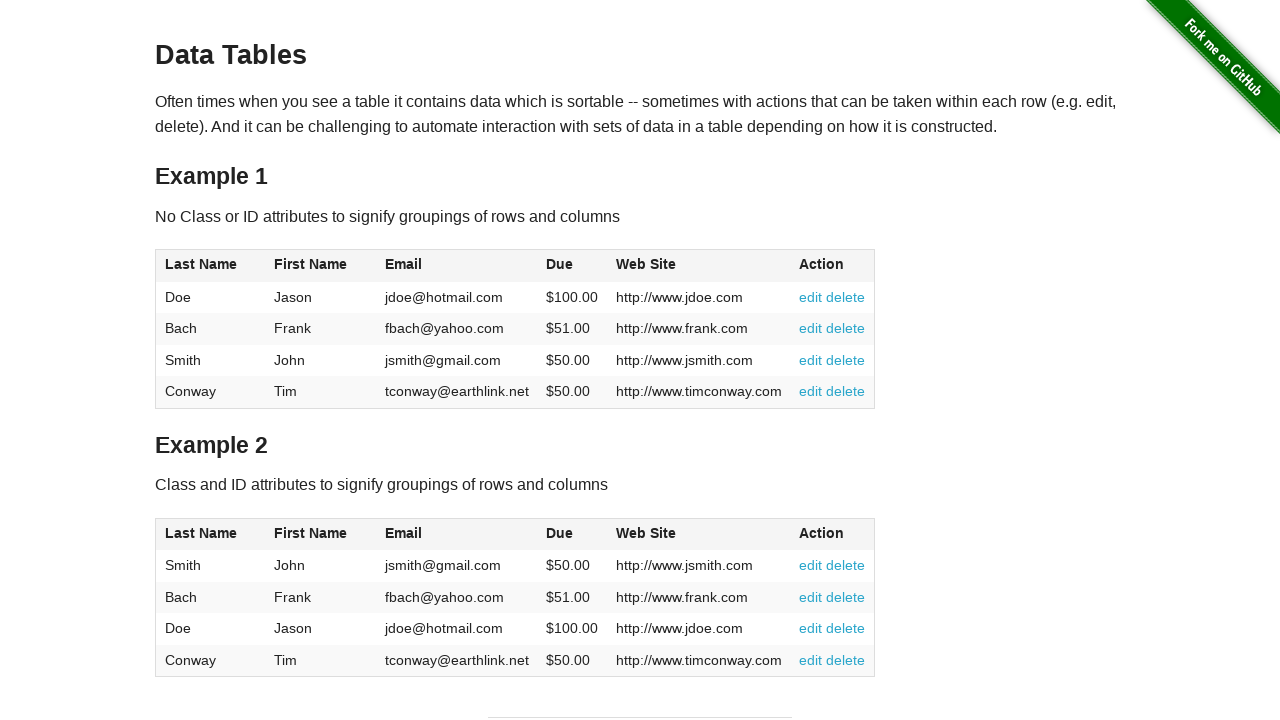

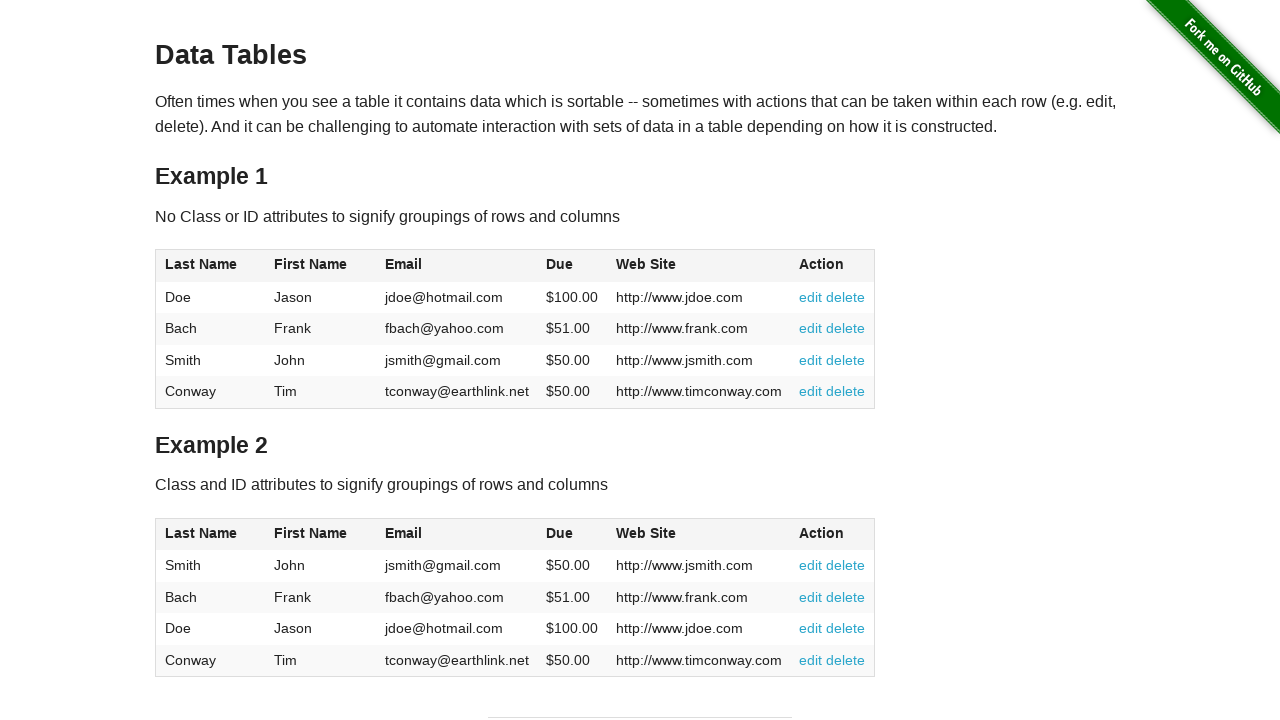